Tests dropdown selection functionality by selecting the "Green" option from the old-style select menu on the DemoQA select menu page

Starting URL: https://demoqa.com/select-menu

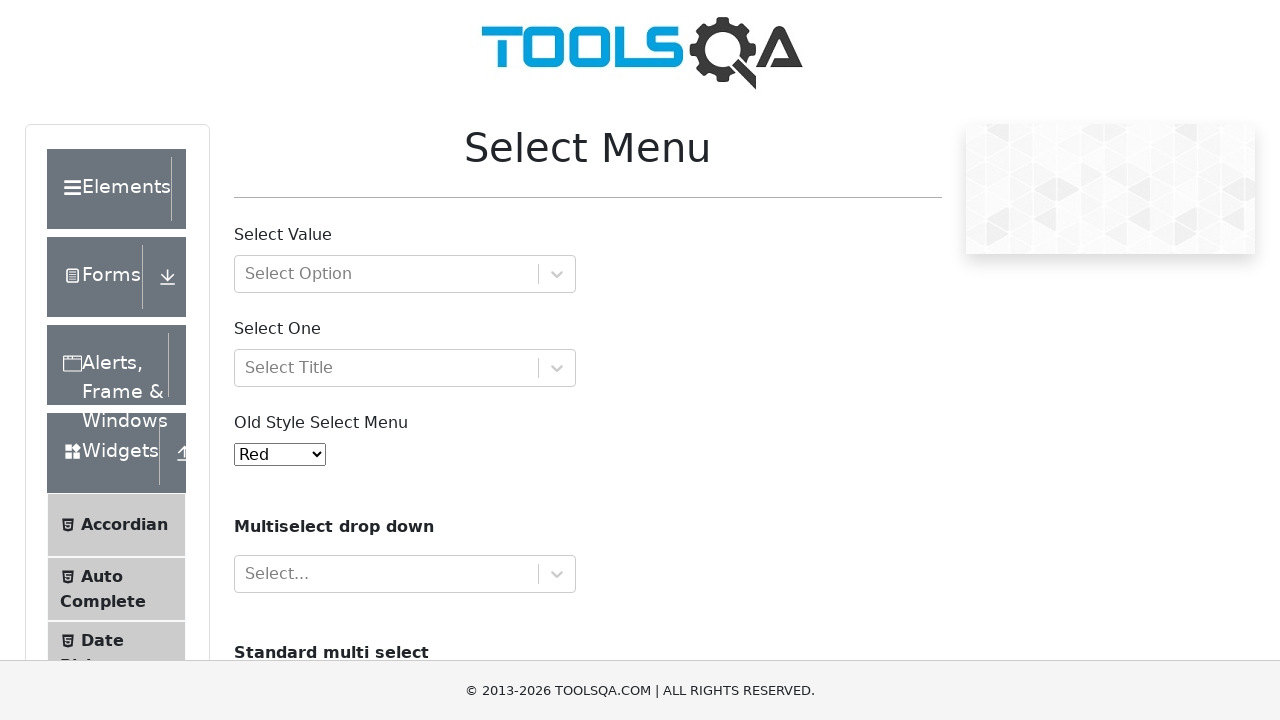

Navigated to DemoQA select menu page
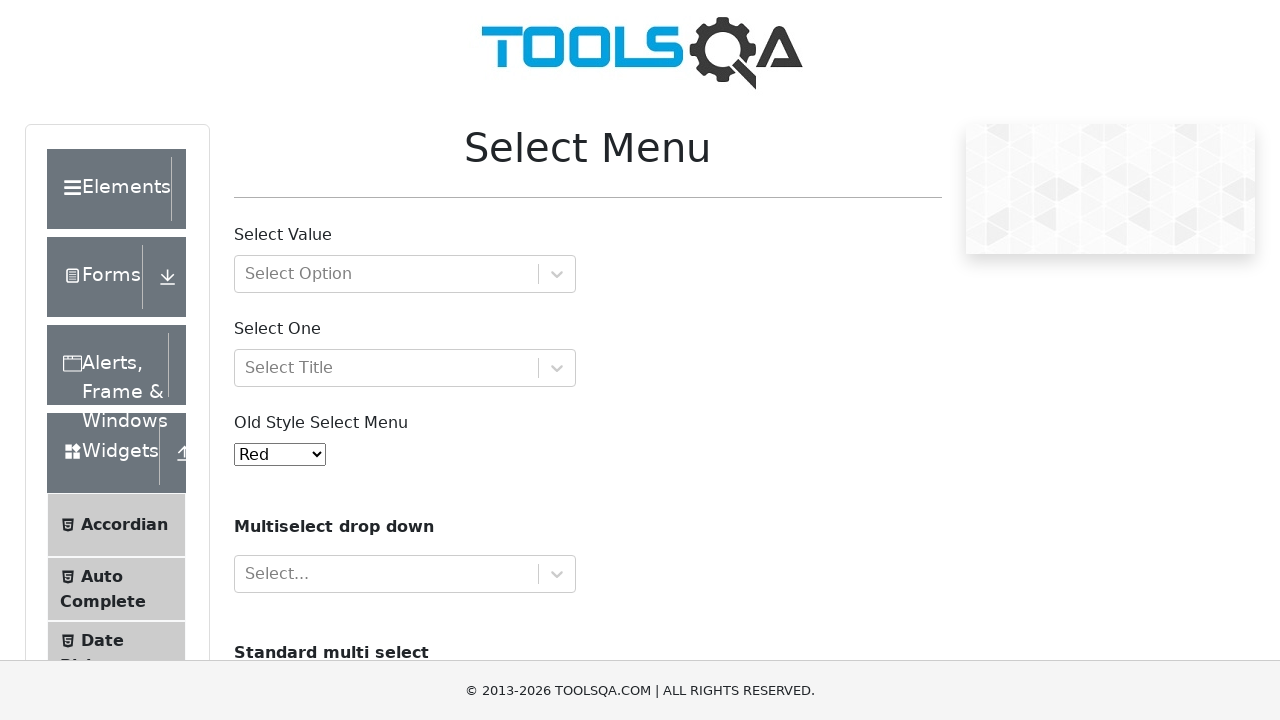

Selected 'Green' option from the old-style select menu on #oldSelectMenu
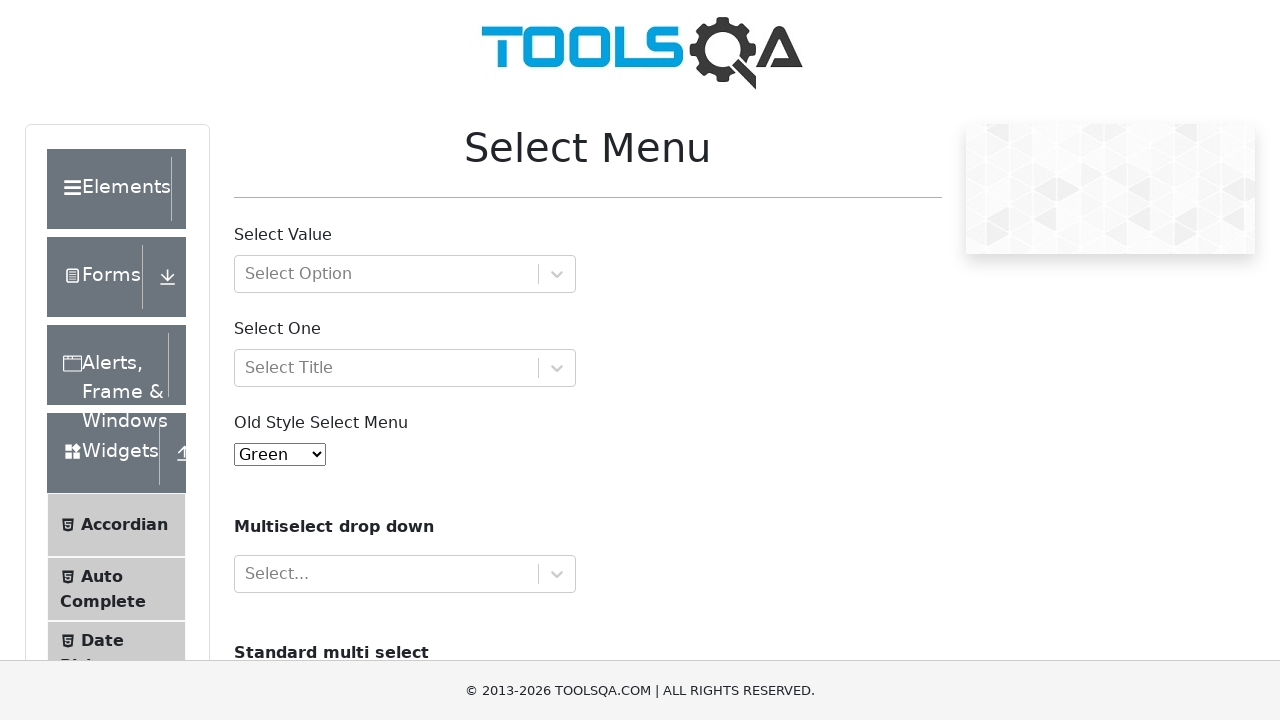

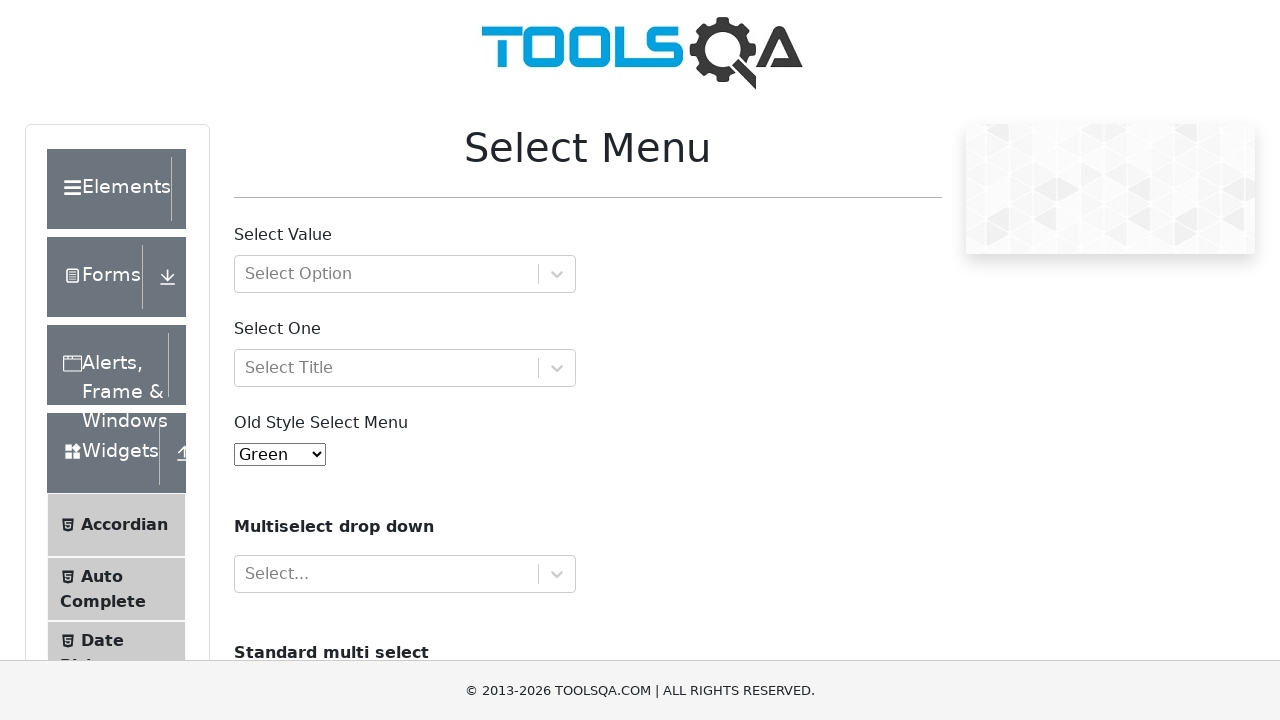